Tests the forgot password form by filling in an email address and submitting the form to request password reset instructions.

Starting URL: https://practice.expandtesting.com/forgot-password

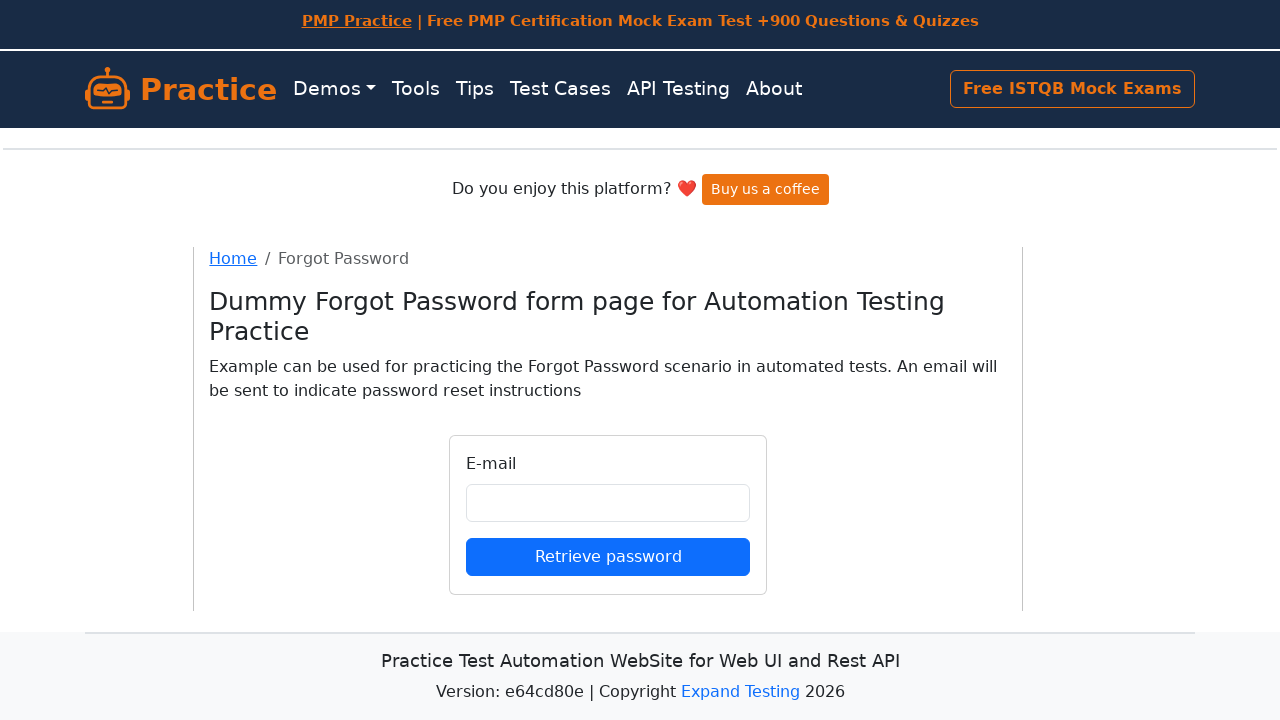

Filled email field with 'johndoe2024@example.com' on input#email
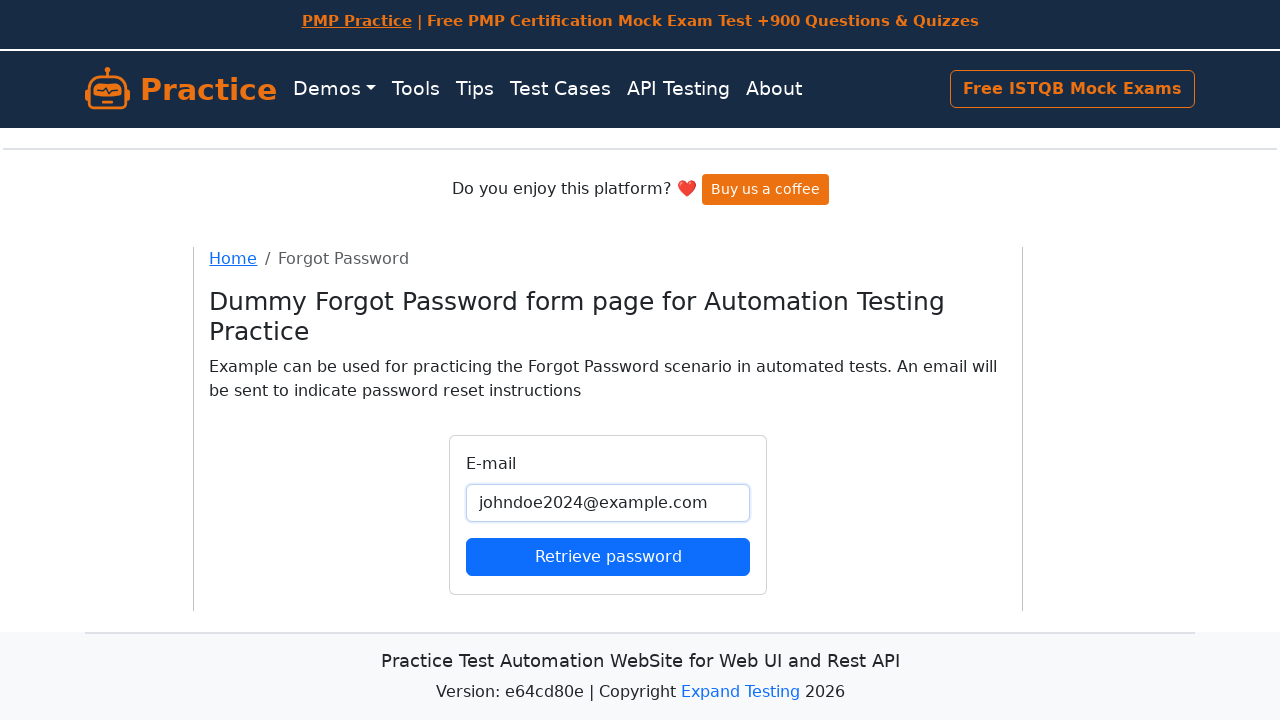

Clicked submit button to request password reset at (608, 556) on button[type='submit']
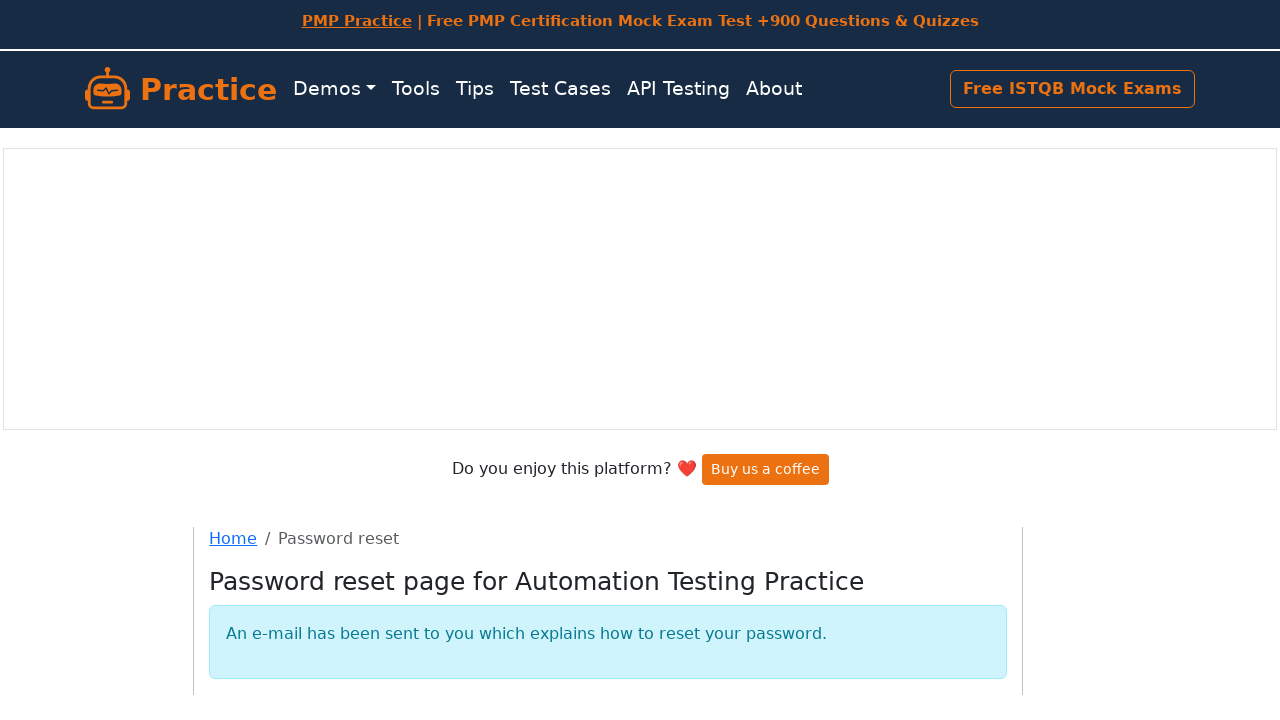

Waited for form submission to complete
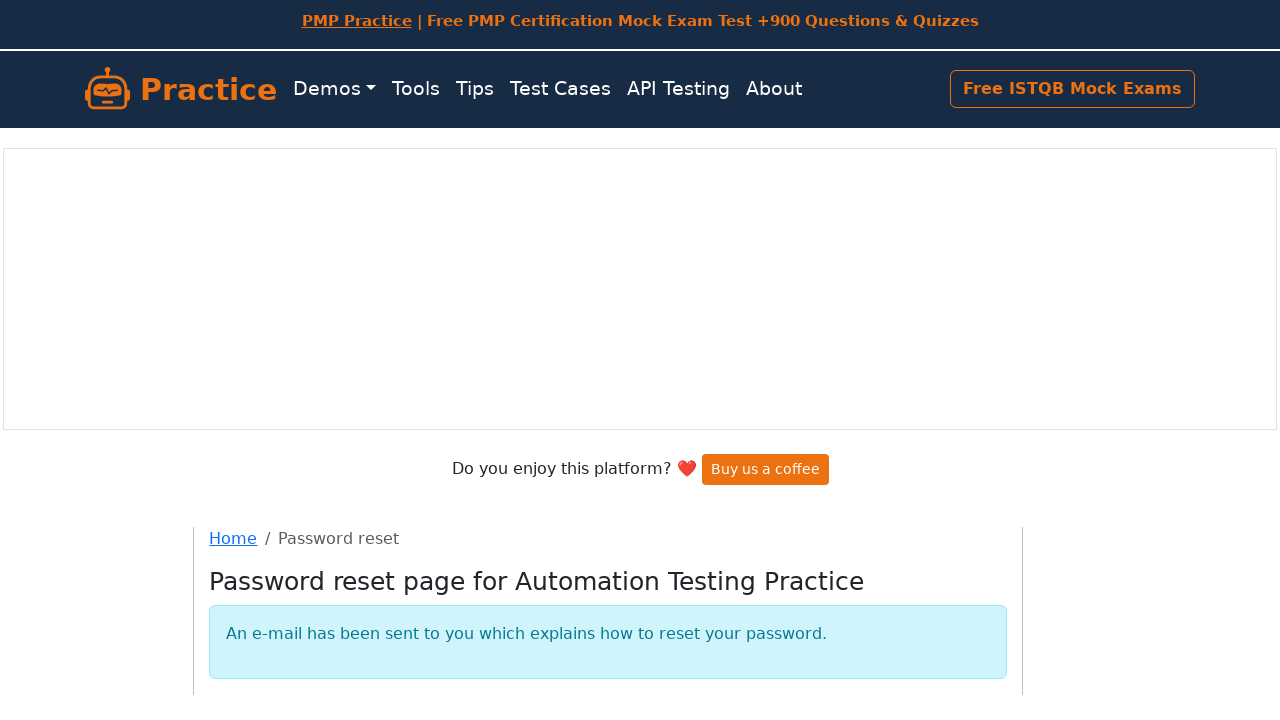

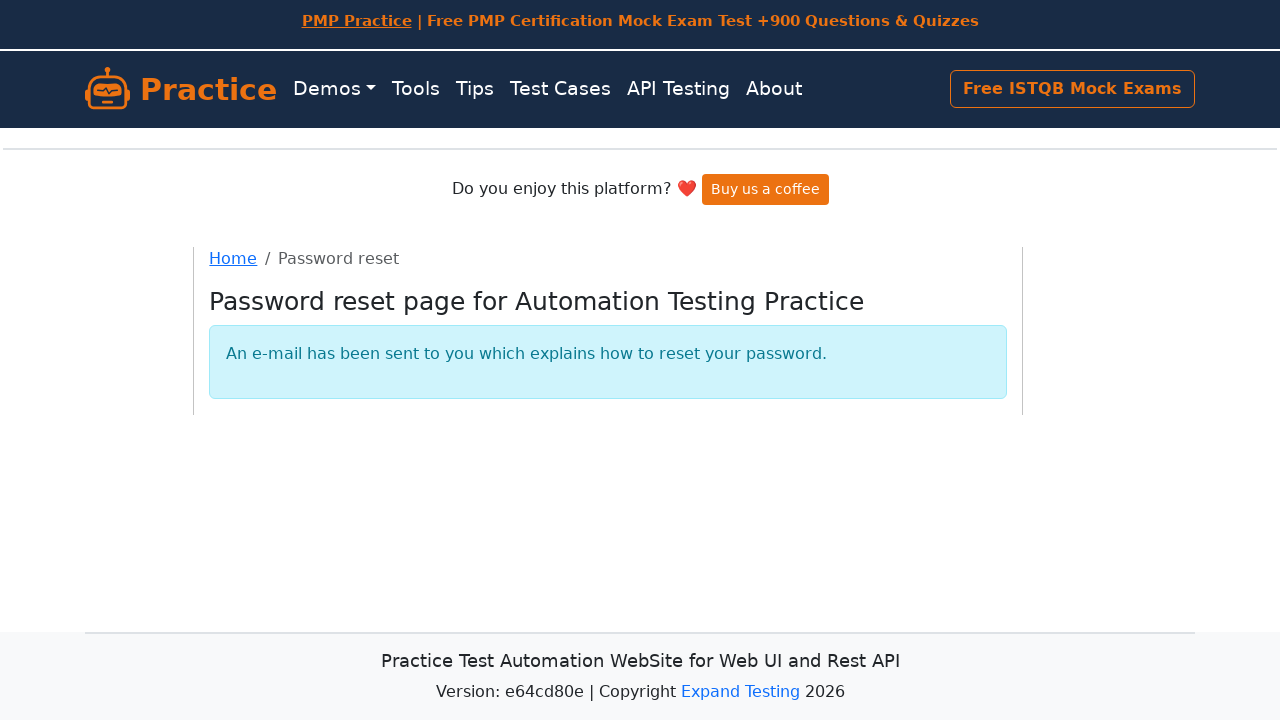